Tests jQuery UI datepicker functionality by opening the calendar widget, navigating to the next month, and selecting a specific date (15th).

Starting URL: https://jqueryui.com/datepicker/

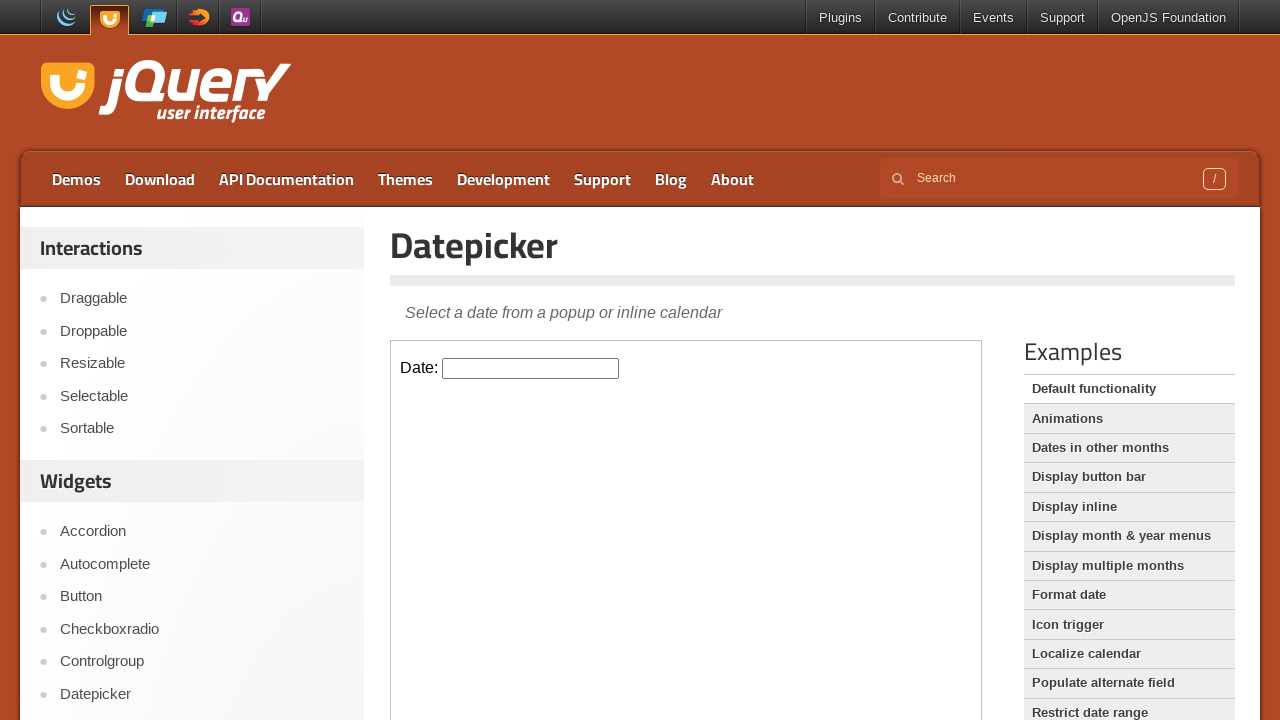

Located the datepicker demo iframe
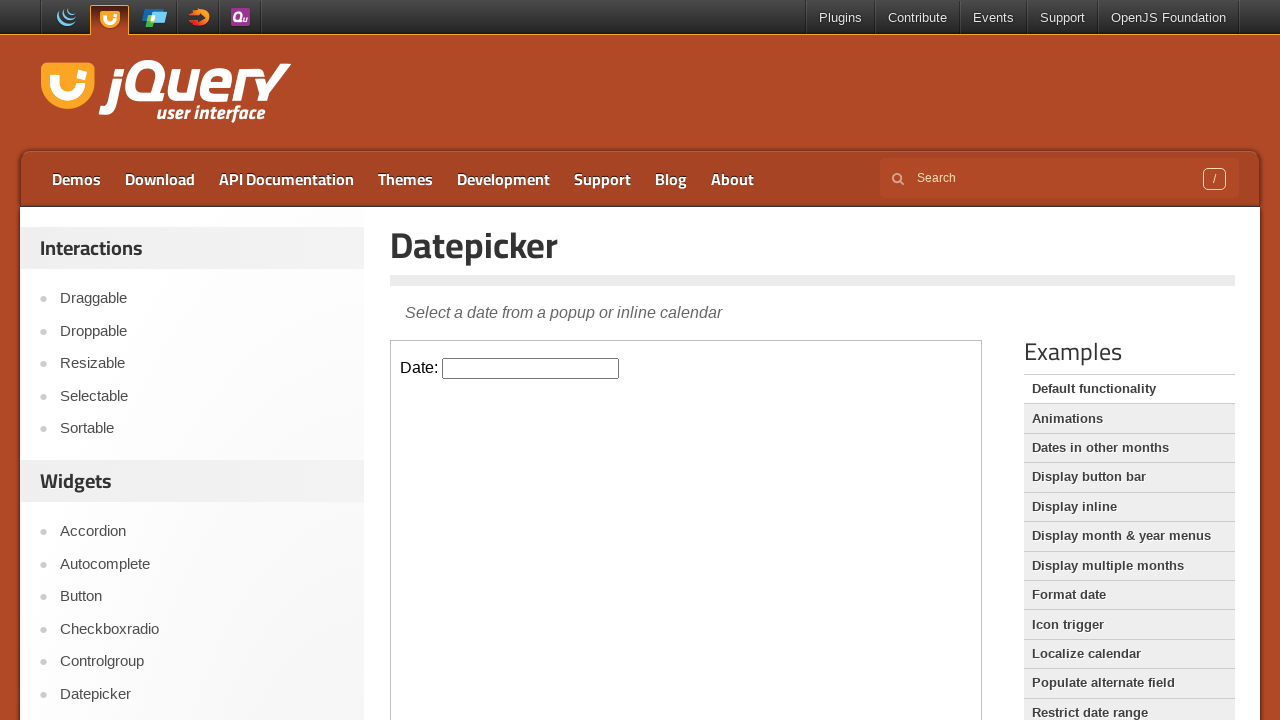

Clicked on the datepicker field to open the calendar widget at (531, 368) on iframe.demo-frame >> nth=0 >> internal:control=enter-frame >> #datepicker
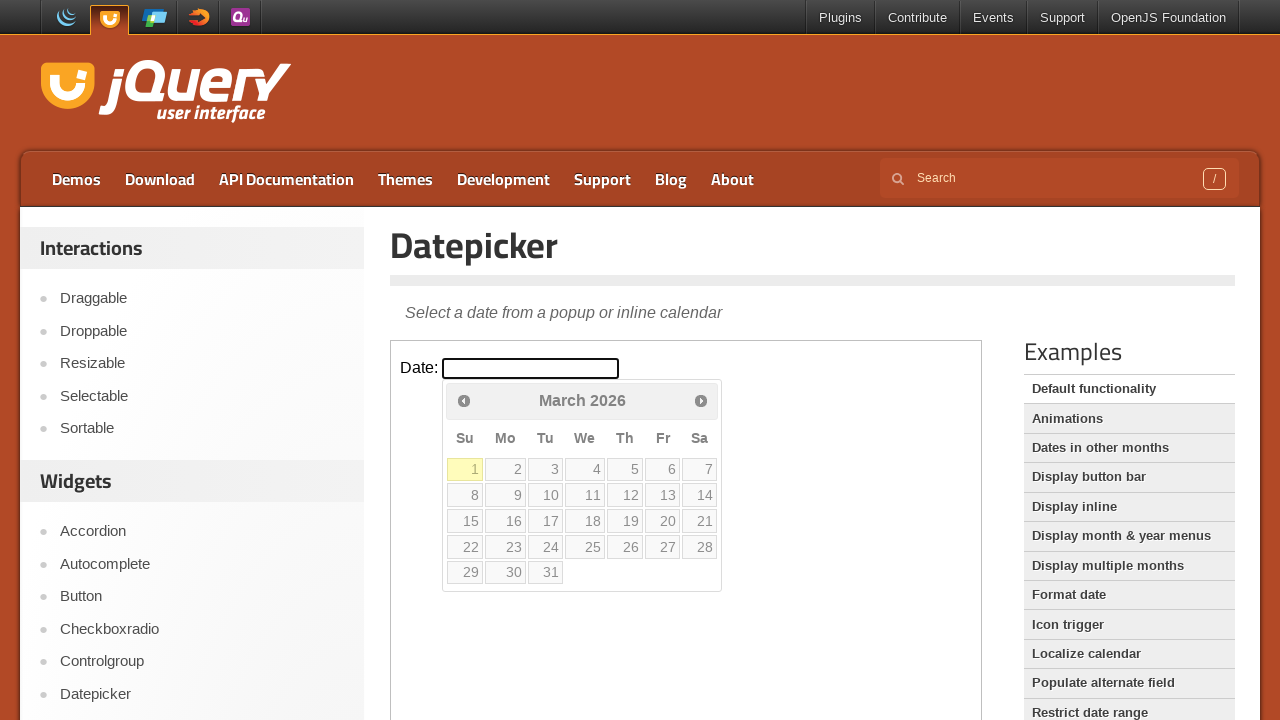

Clicked the Next button to navigate to the next month at (701, 400) on iframe.demo-frame >> nth=0 >> internal:control=enter-frame >> a[title='Next']
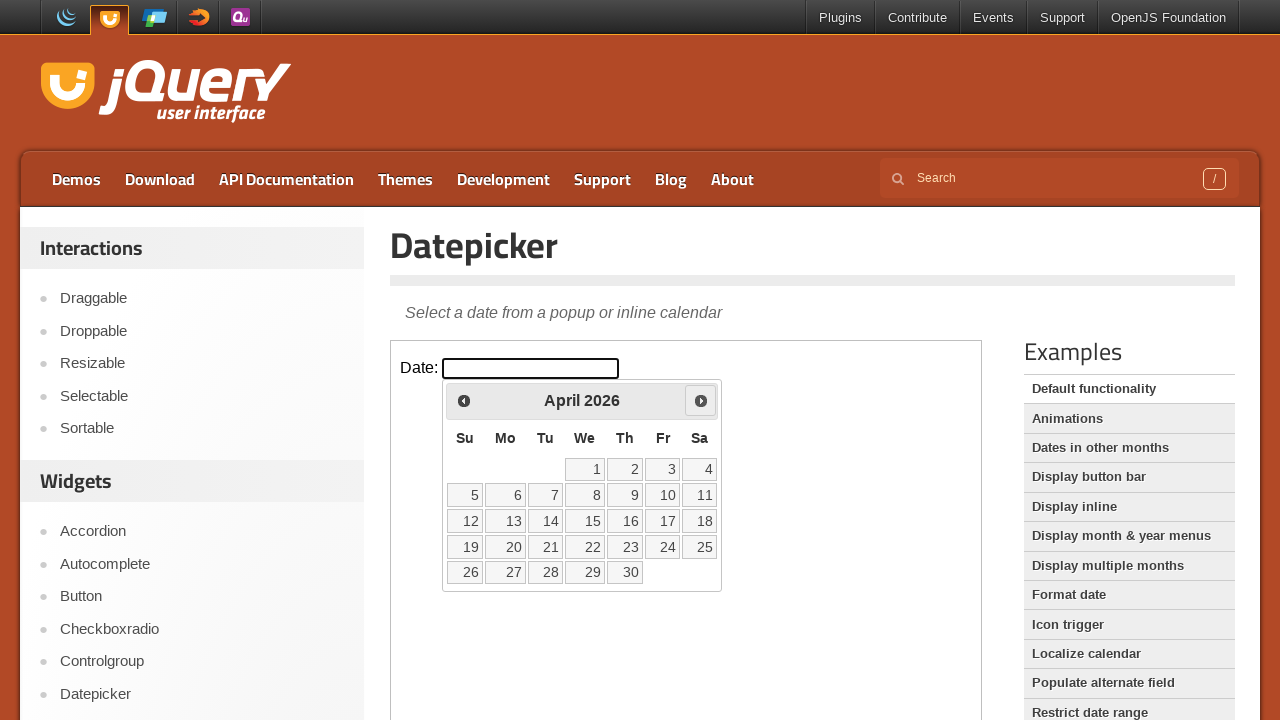

Selected the 15th day from the calendar at (585, 521) on iframe.demo-frame >> nth=0 >> internal:control=enter-frame >> xpath=//a[text()='
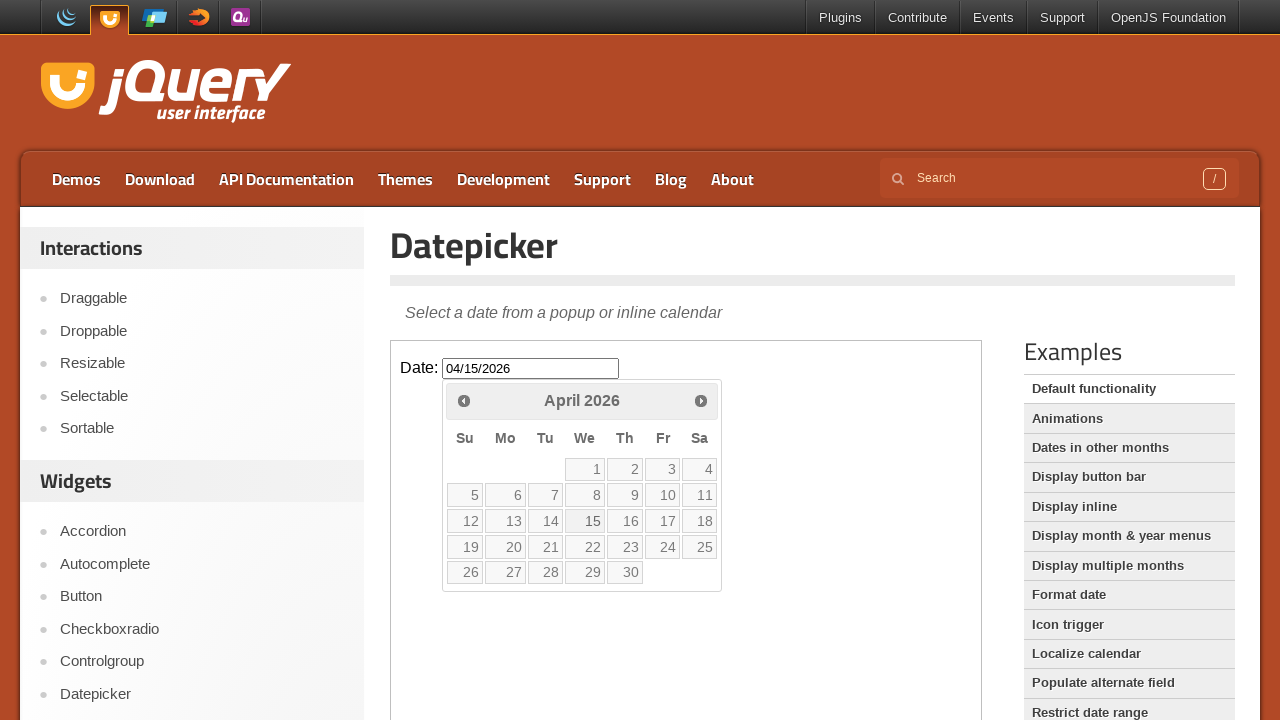

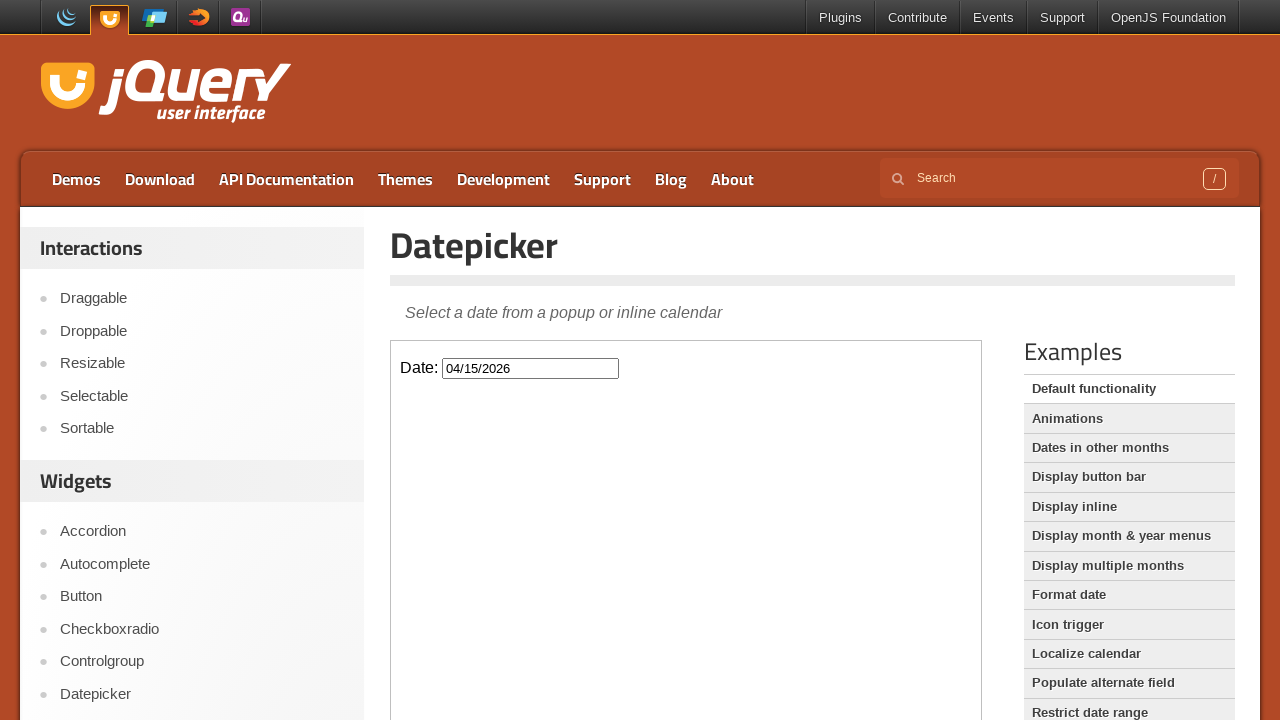